Opens the superpet.ru homepage and checks that browser console logs do not contain any SEVERE errors

Starting URL: https://superpet.ru/

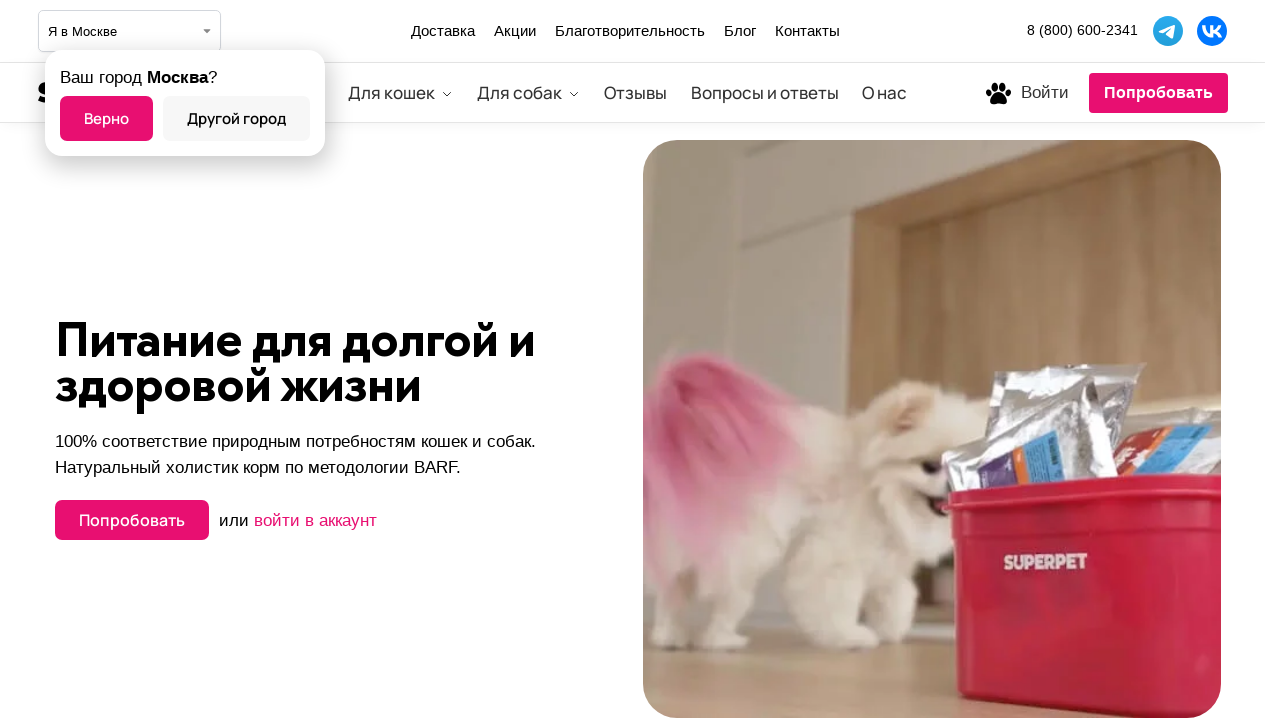

Set up console error listener
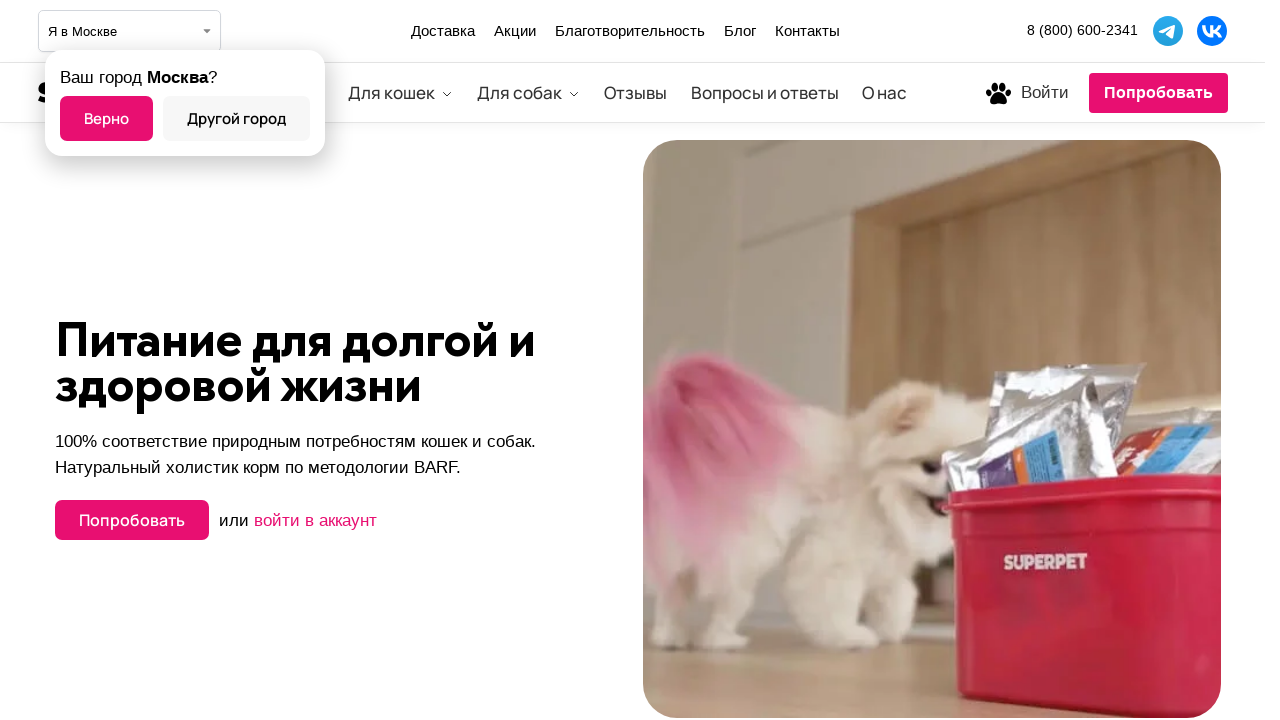

Reloaded the superpet.ru homepage
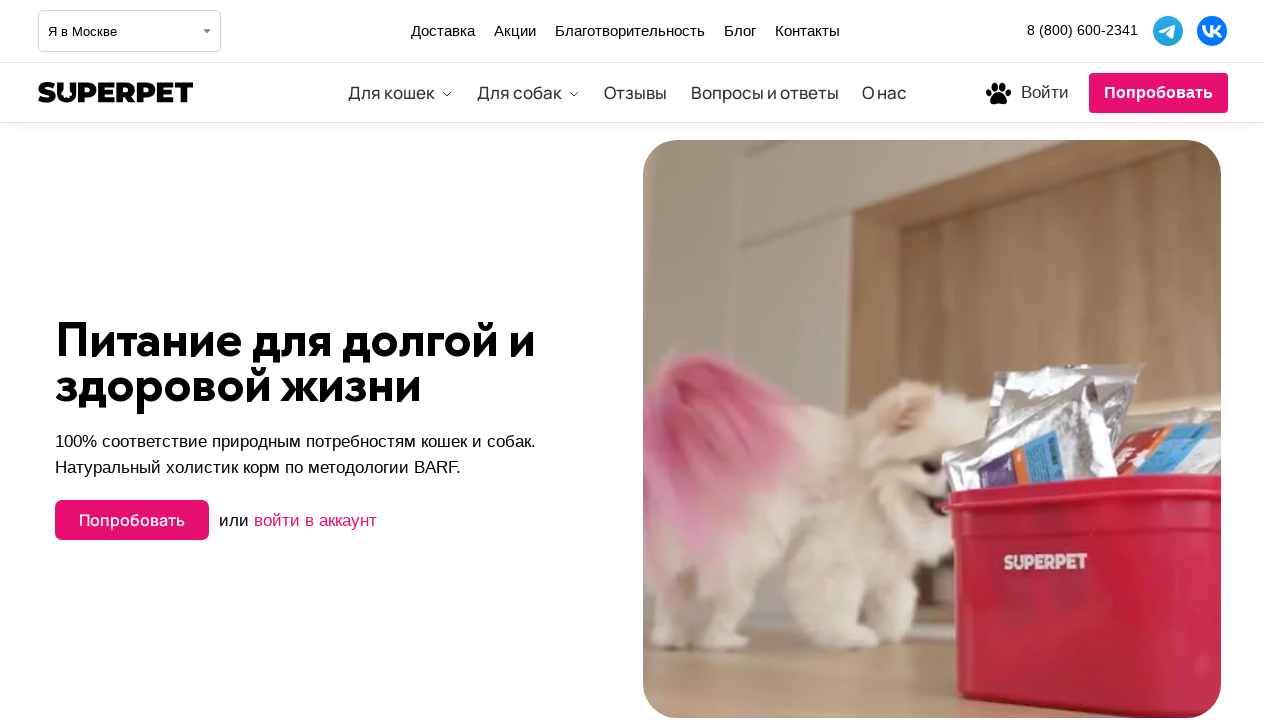

Waited 1 second for console messages to appear
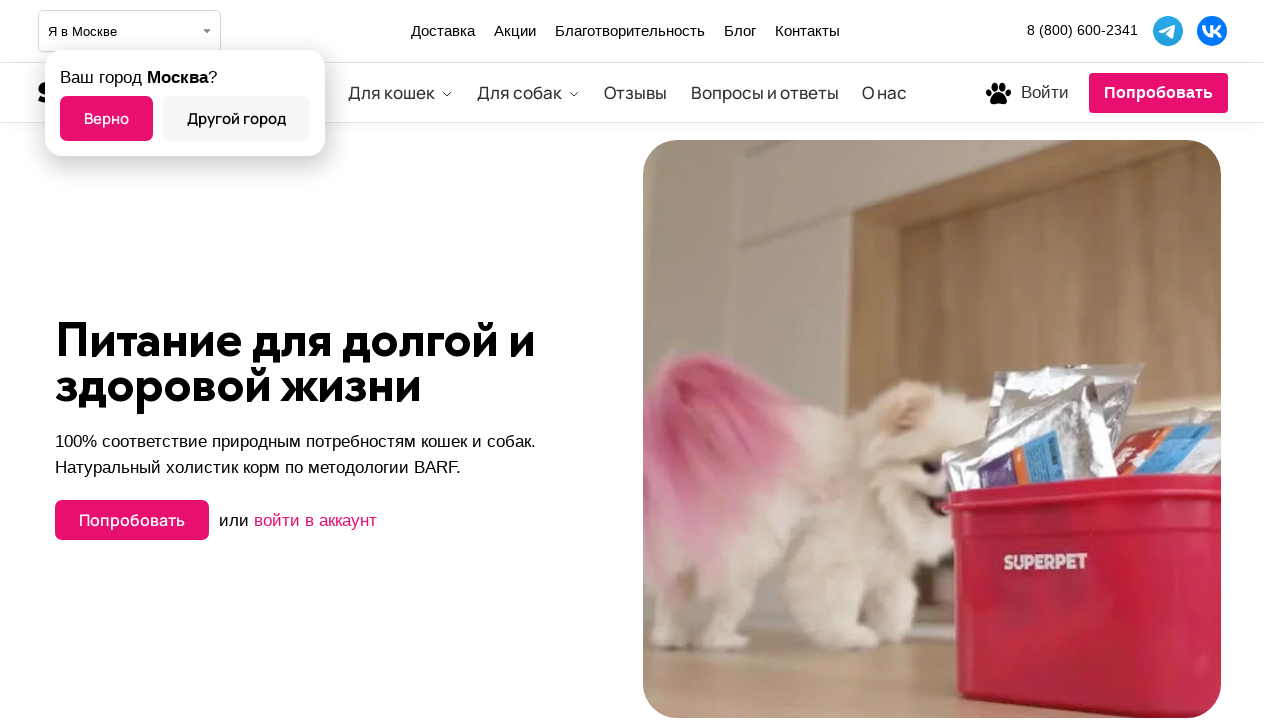

Verified that console logs do not contain SEVERE errors
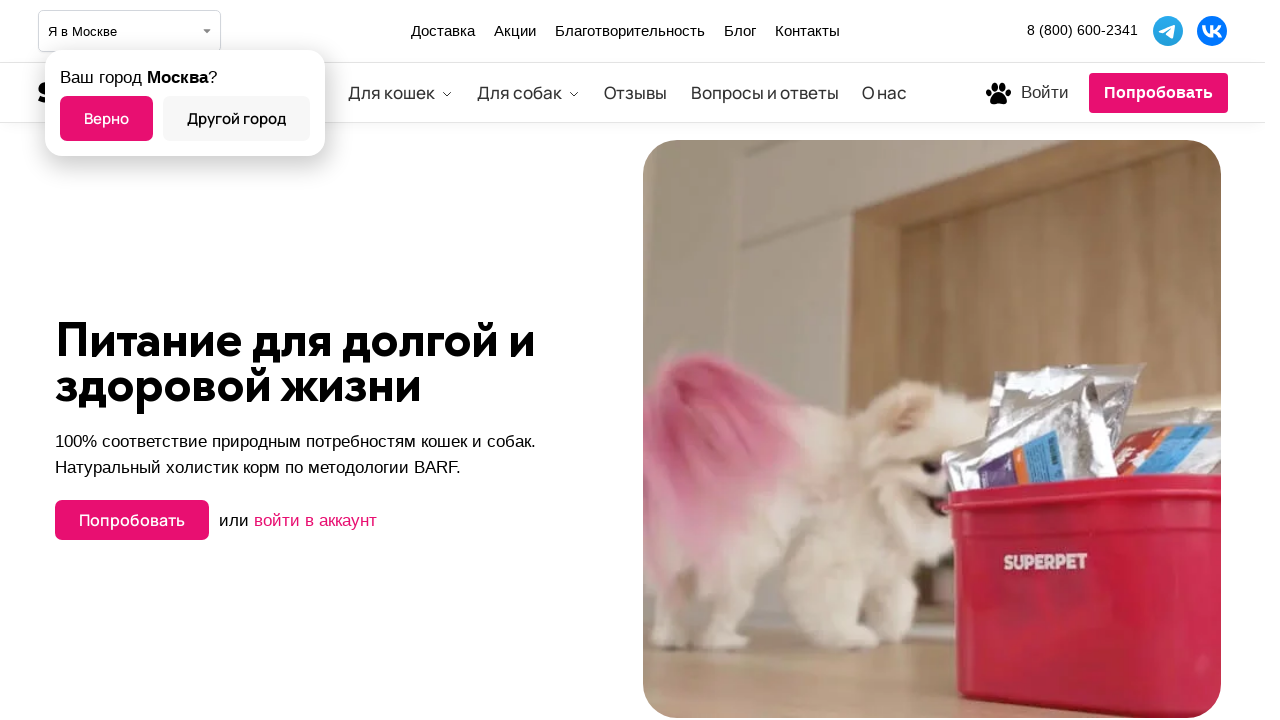

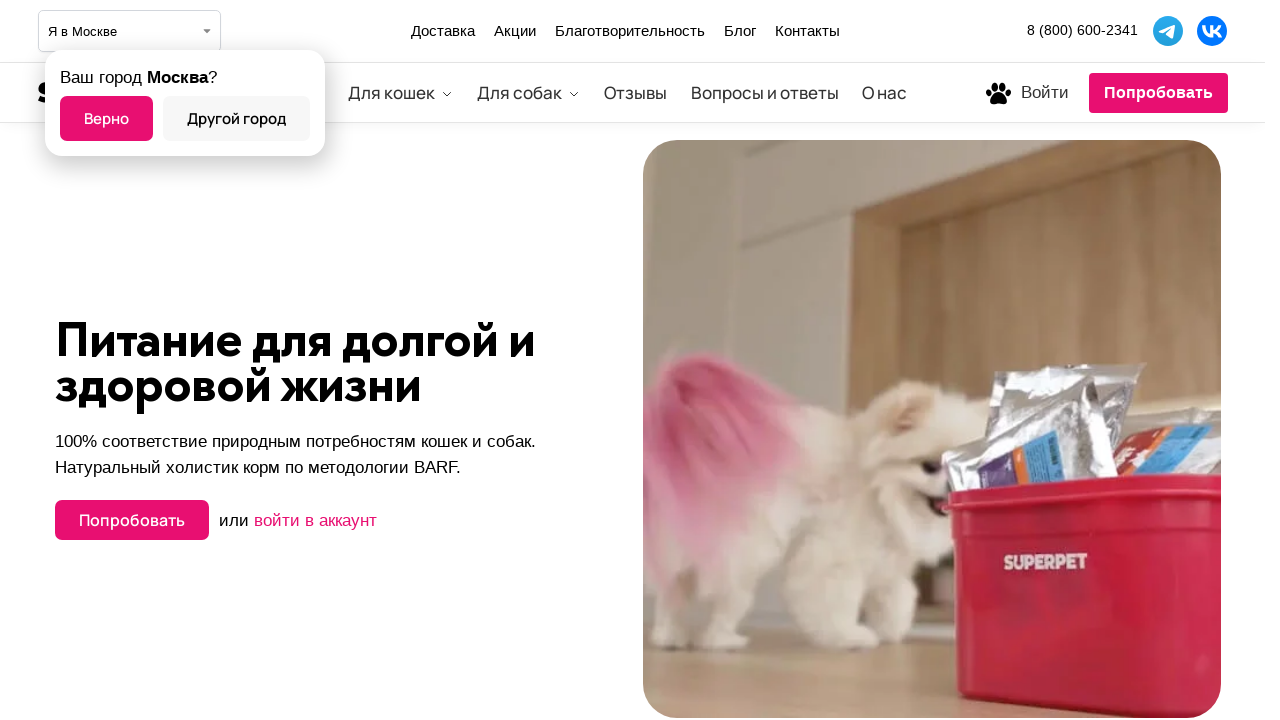